Verifies the URL after navigating to the form authentication page

Starting URL: https://the-internet.herokuapp.com/

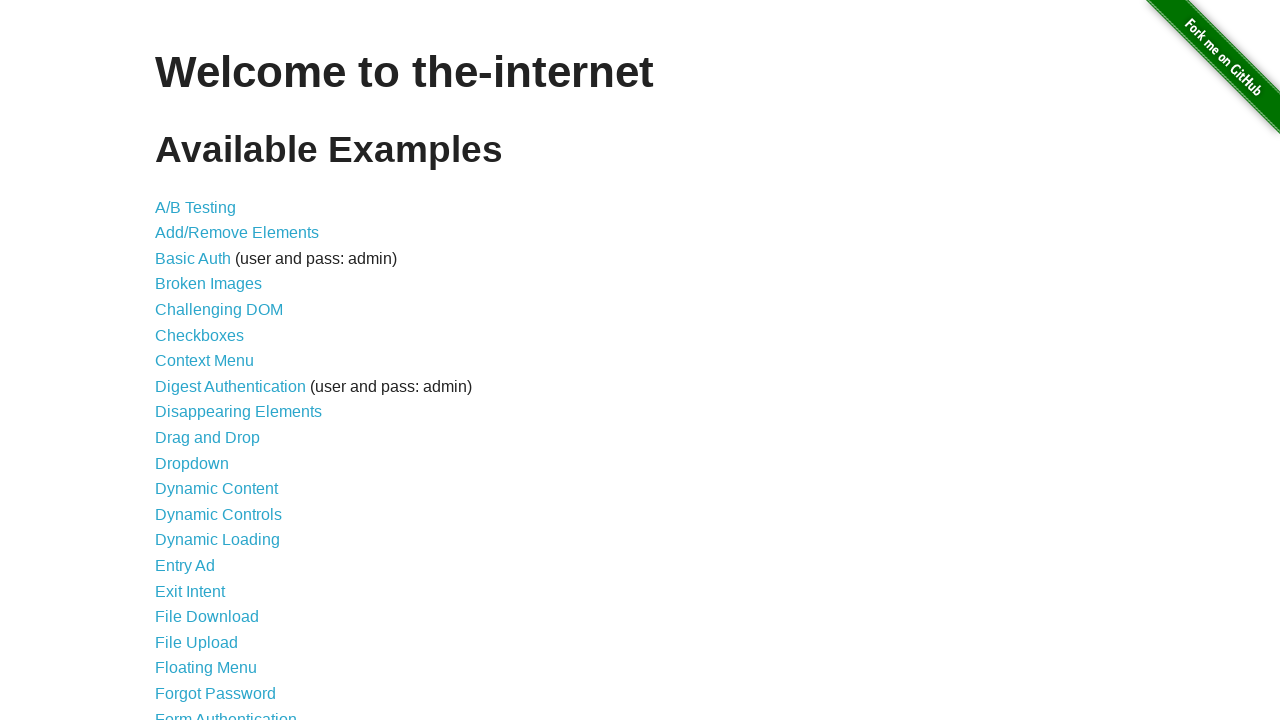

Clicked on Form Authentication link at (226, 712) on xpath=//a[text()="Form Authentication"]
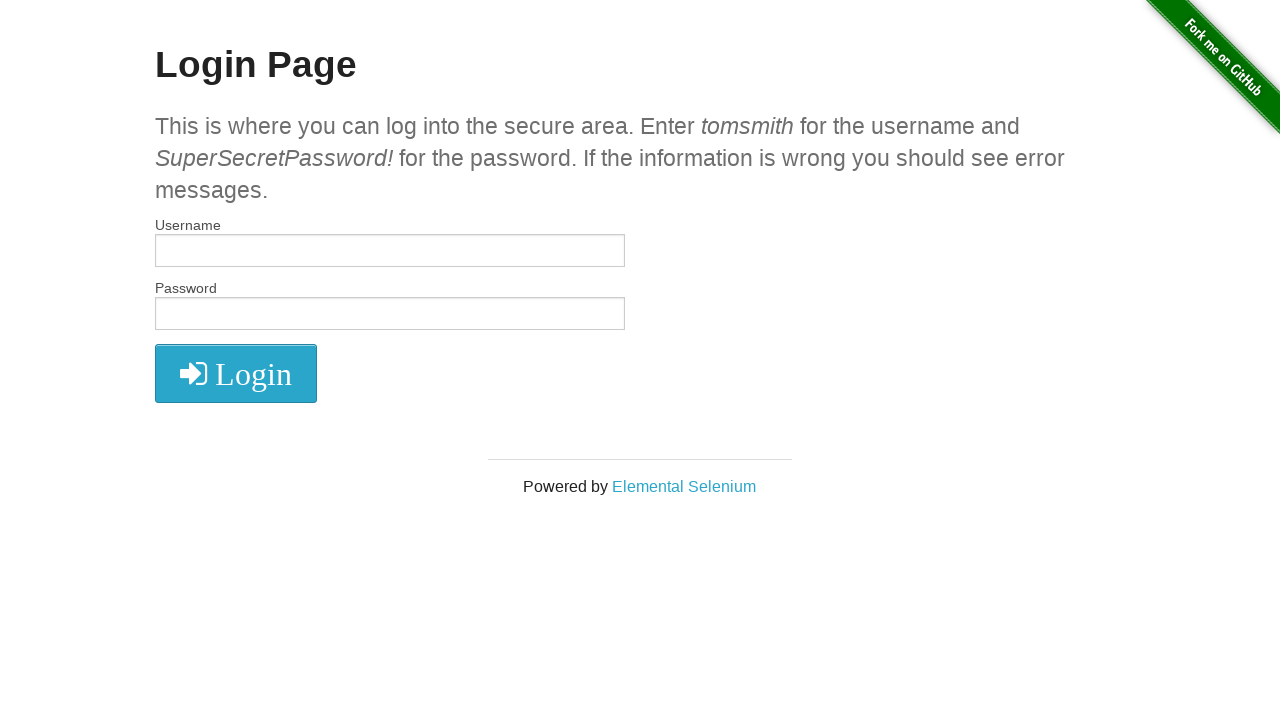

Verified URL is https://the-internet.herokuapp.com/login
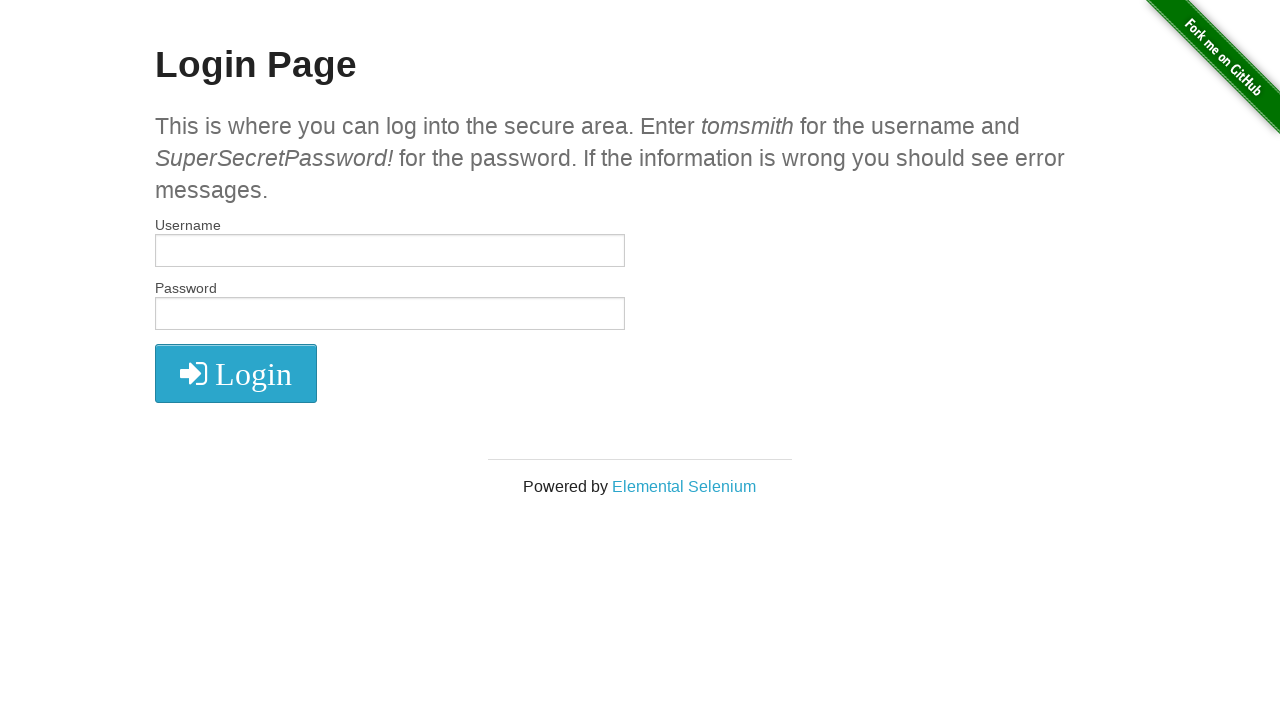

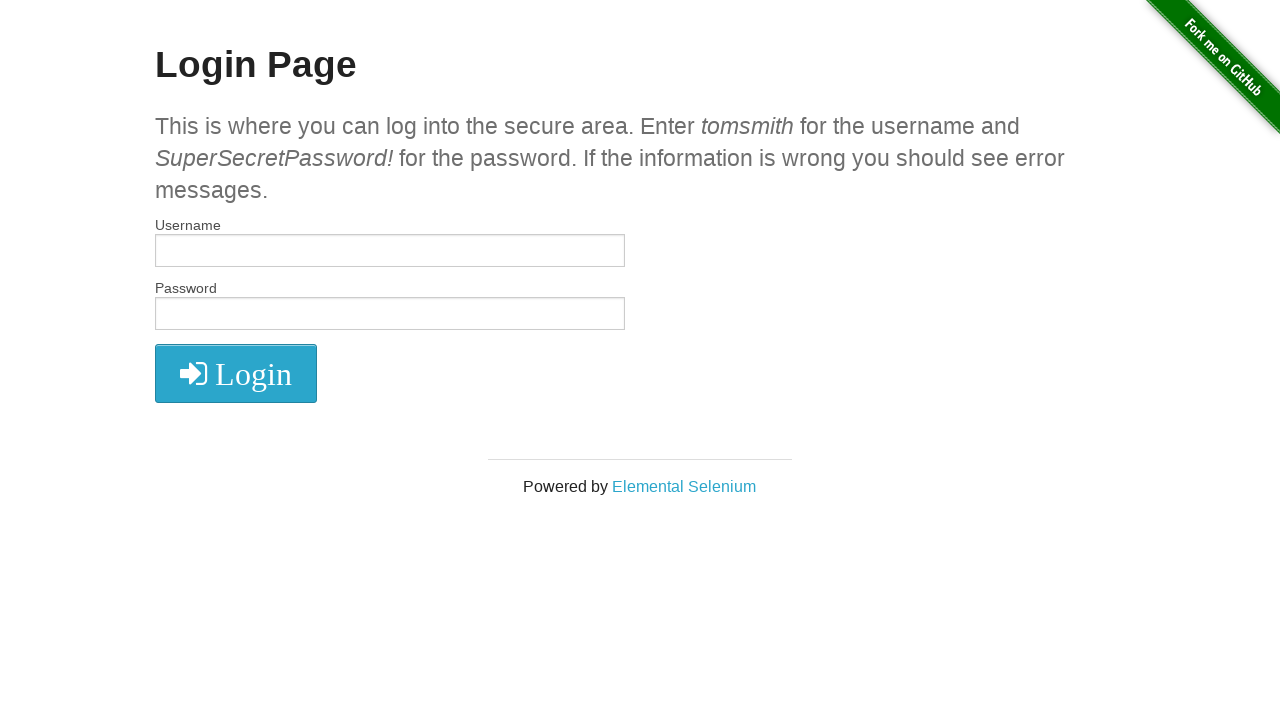